Opens the Contact modal and then closes it by clicking the Close button

Starting URL: https://www.demoblaze.com/

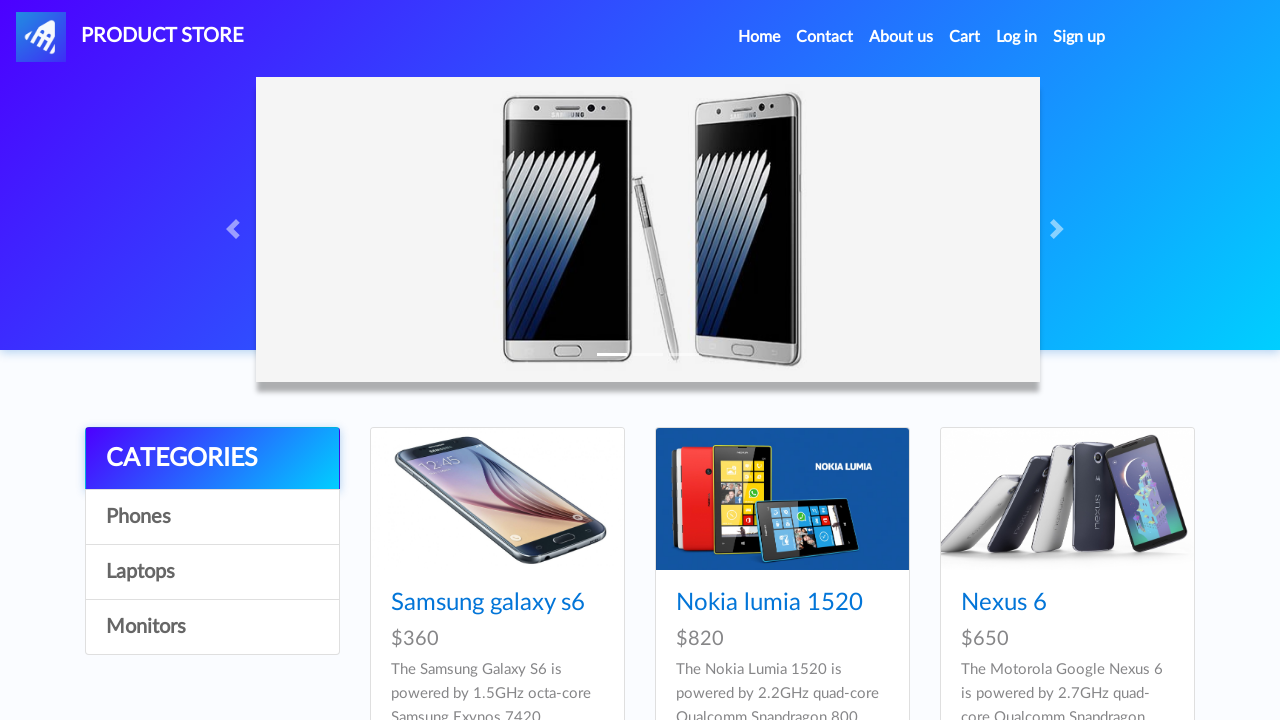

Clicked Contact link to open modal at (825, 37) on a[data-target='#exampleModal']
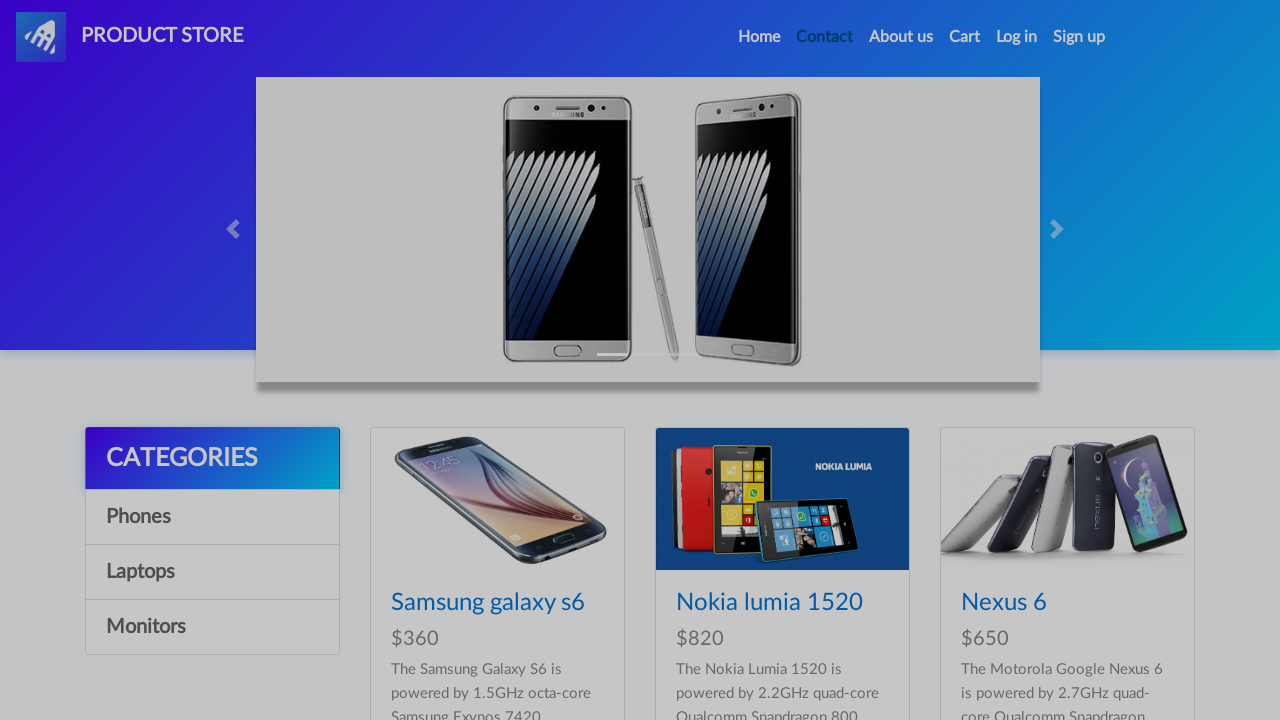

Contact modal is now visible
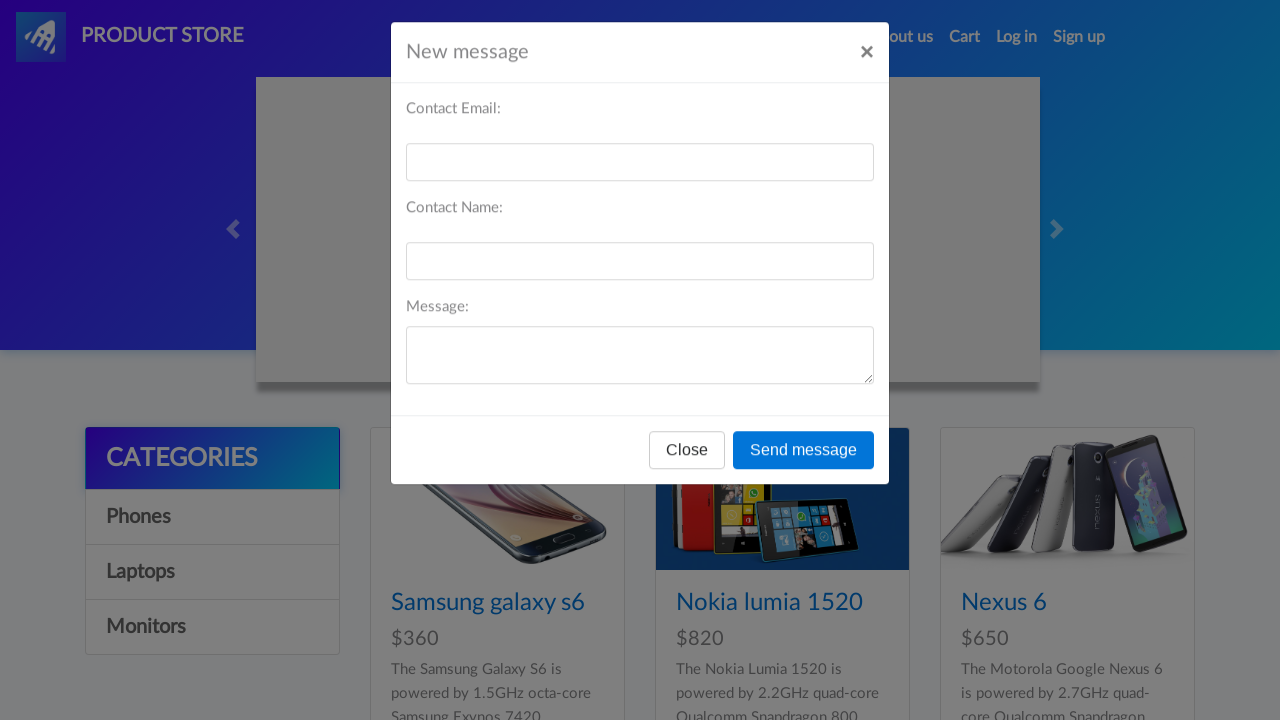

Clicked Close button to close modal at (687, 459) on #exampleModal .modal-footer button[data-dismiss='modal']
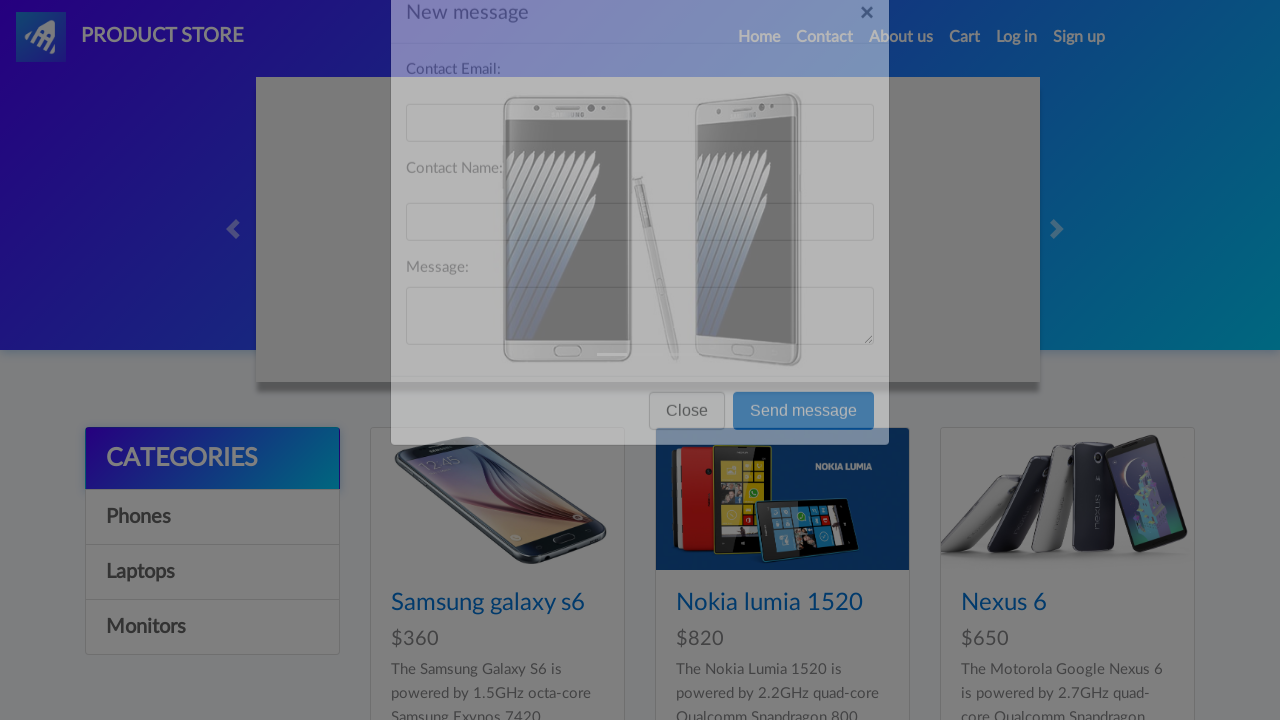

Contact modal has been closed successfully
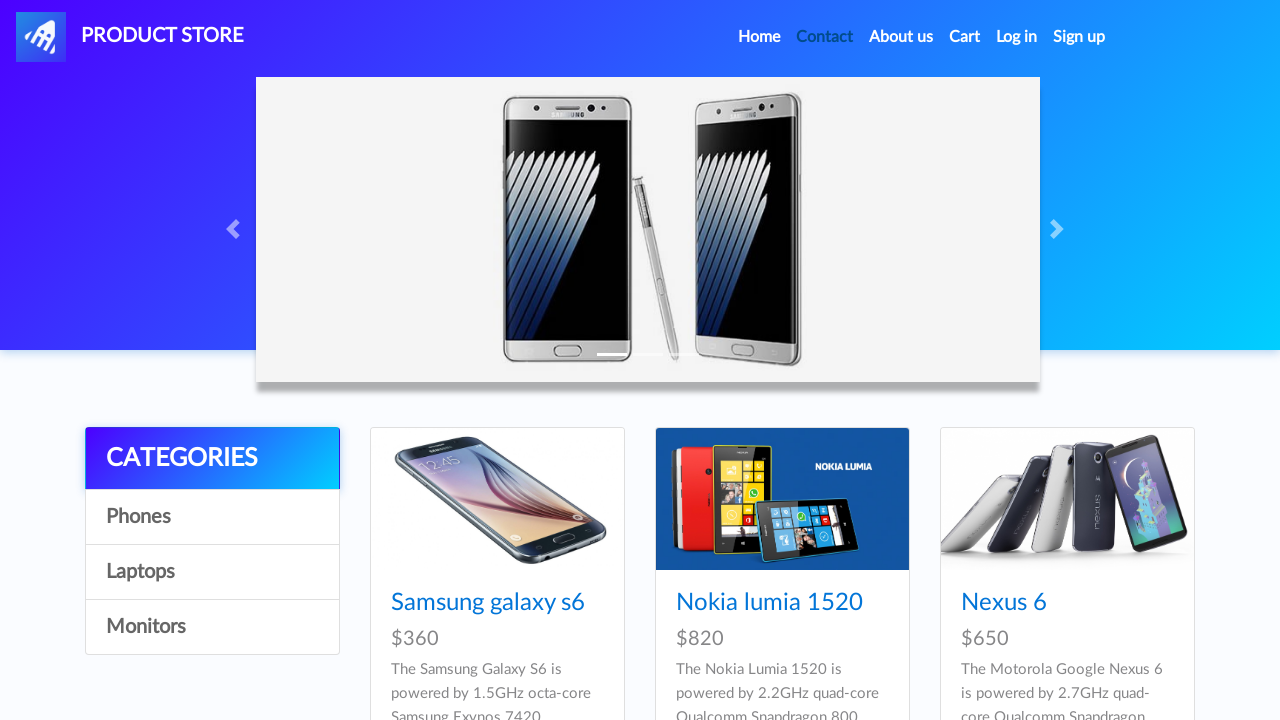

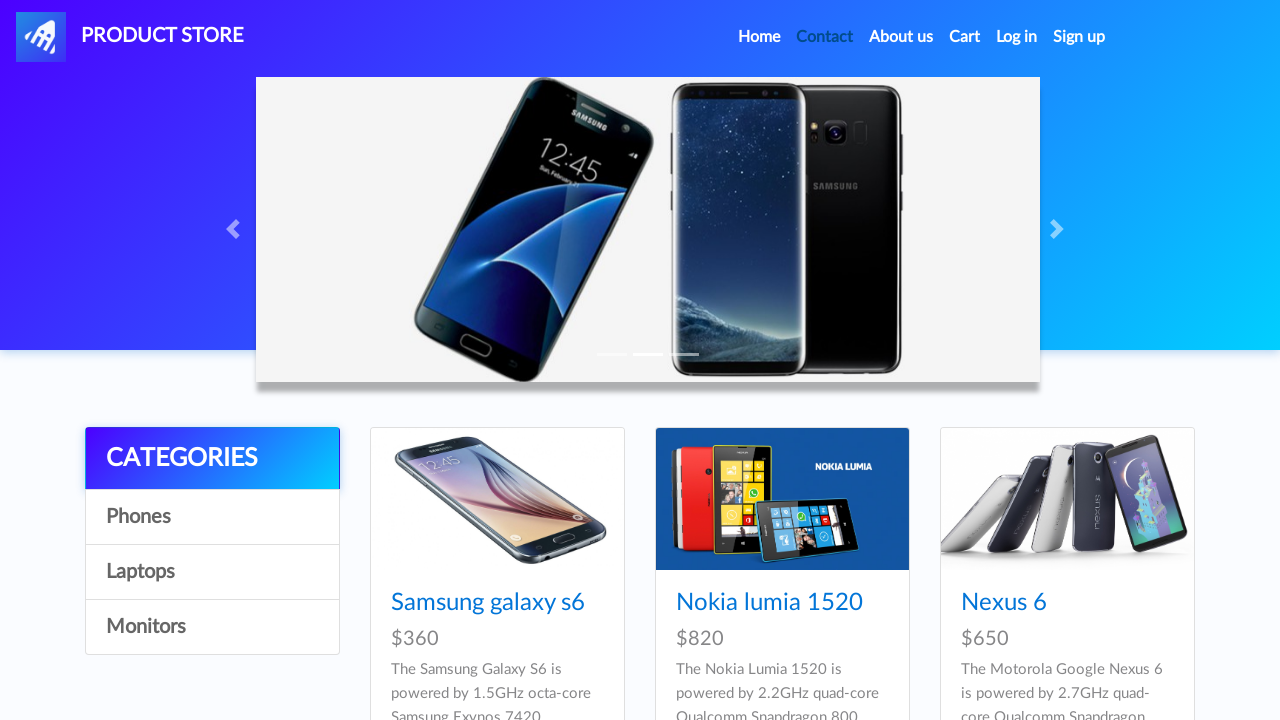